Tests handling of a prompt alert by clicking the prompt button, entering text, and accepting the alert

Starting URL: https://demoqa.com/alerts

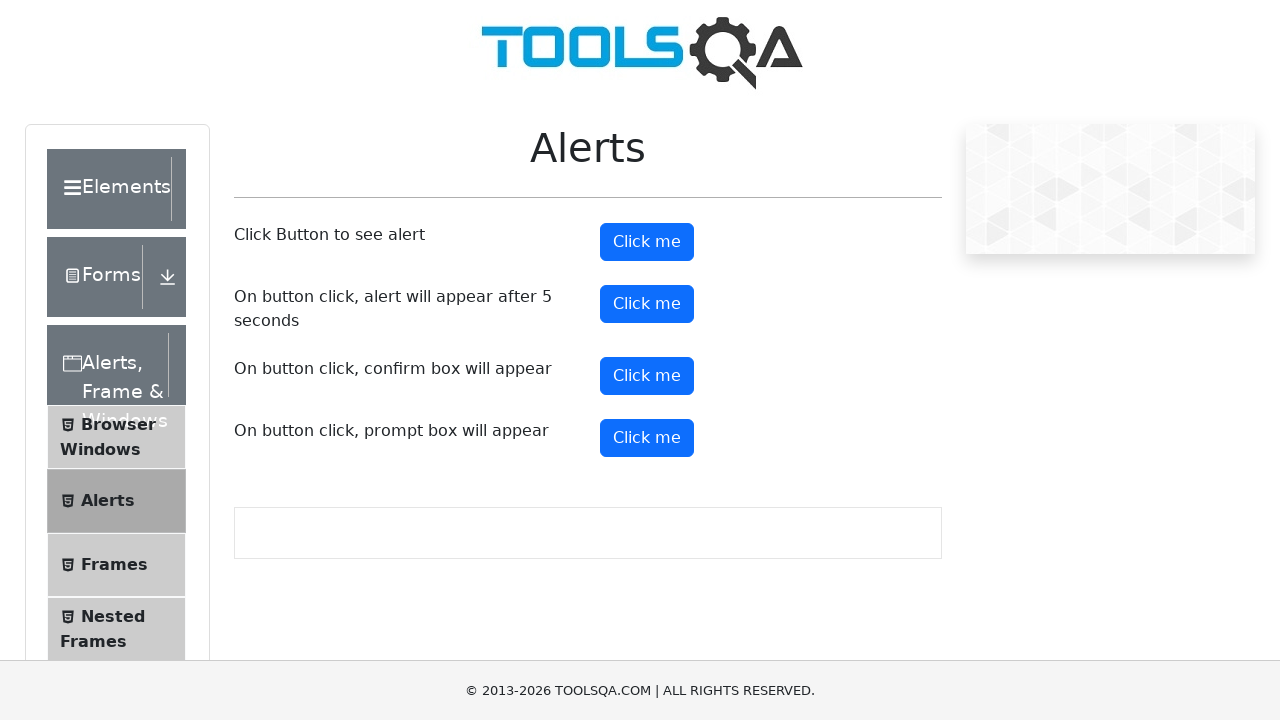

Set up dialog handler for prompt alerts
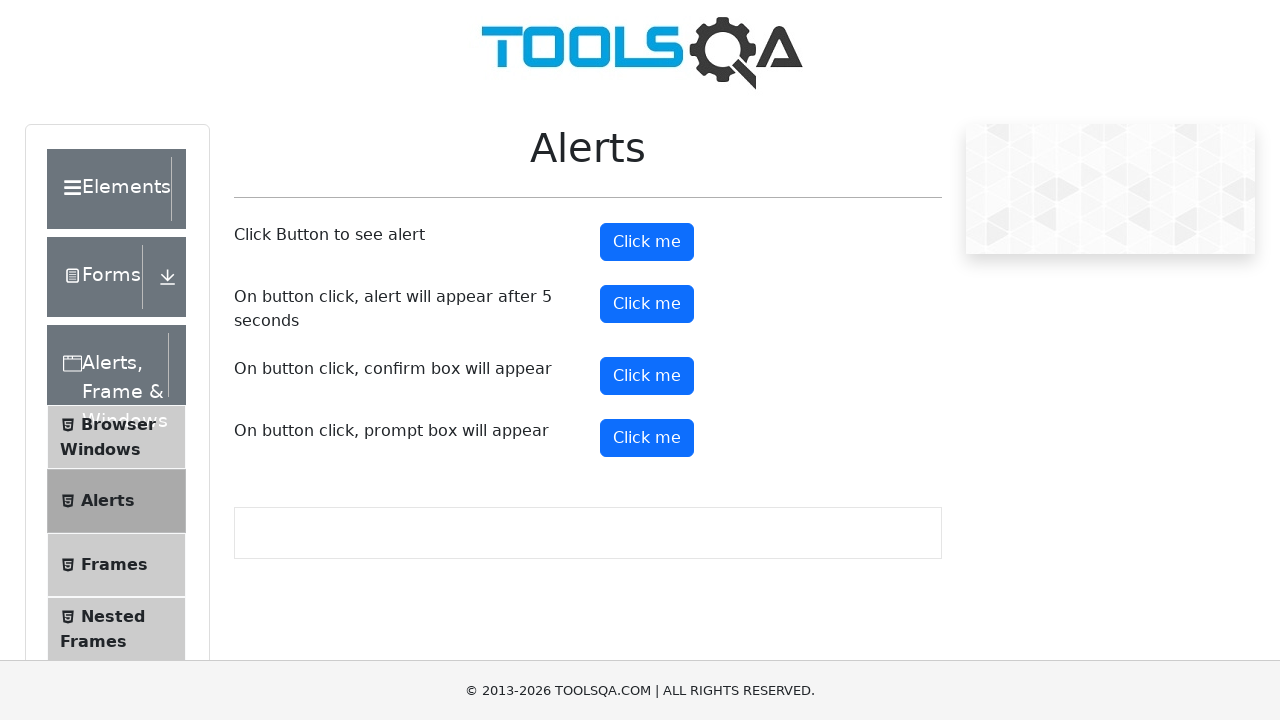

Clicked prompt button using JavaScript to trigger alert
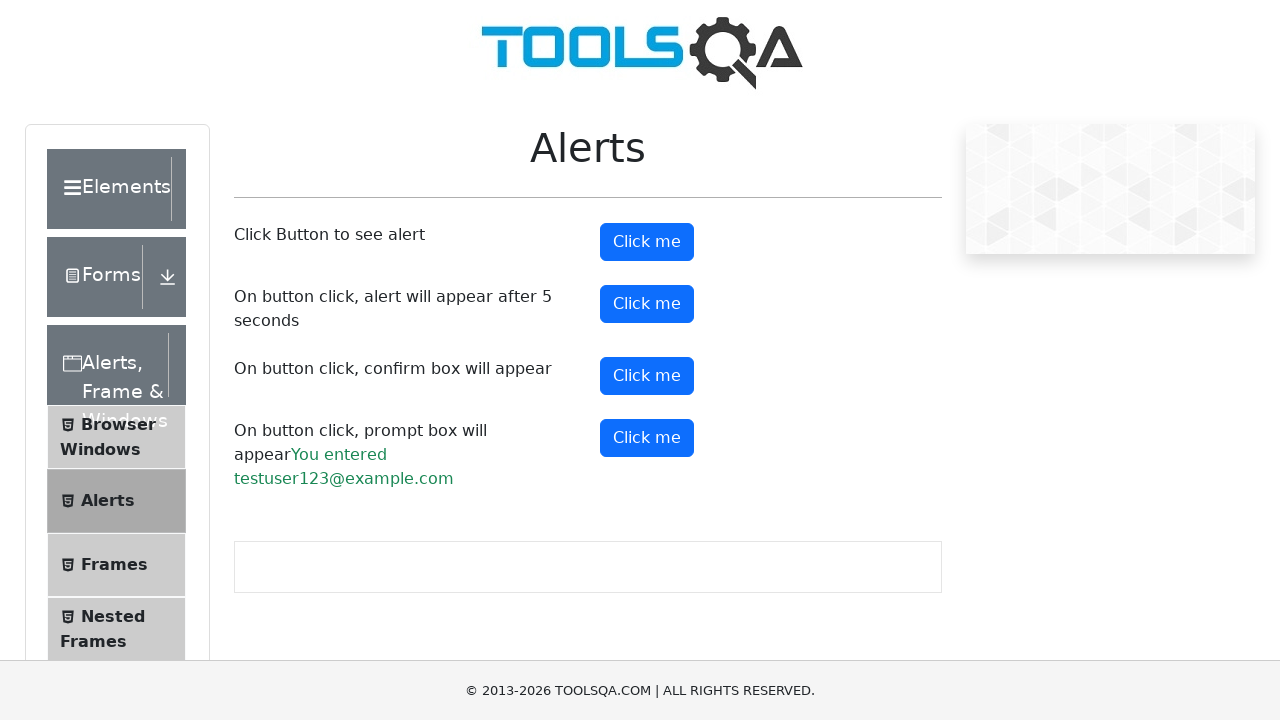

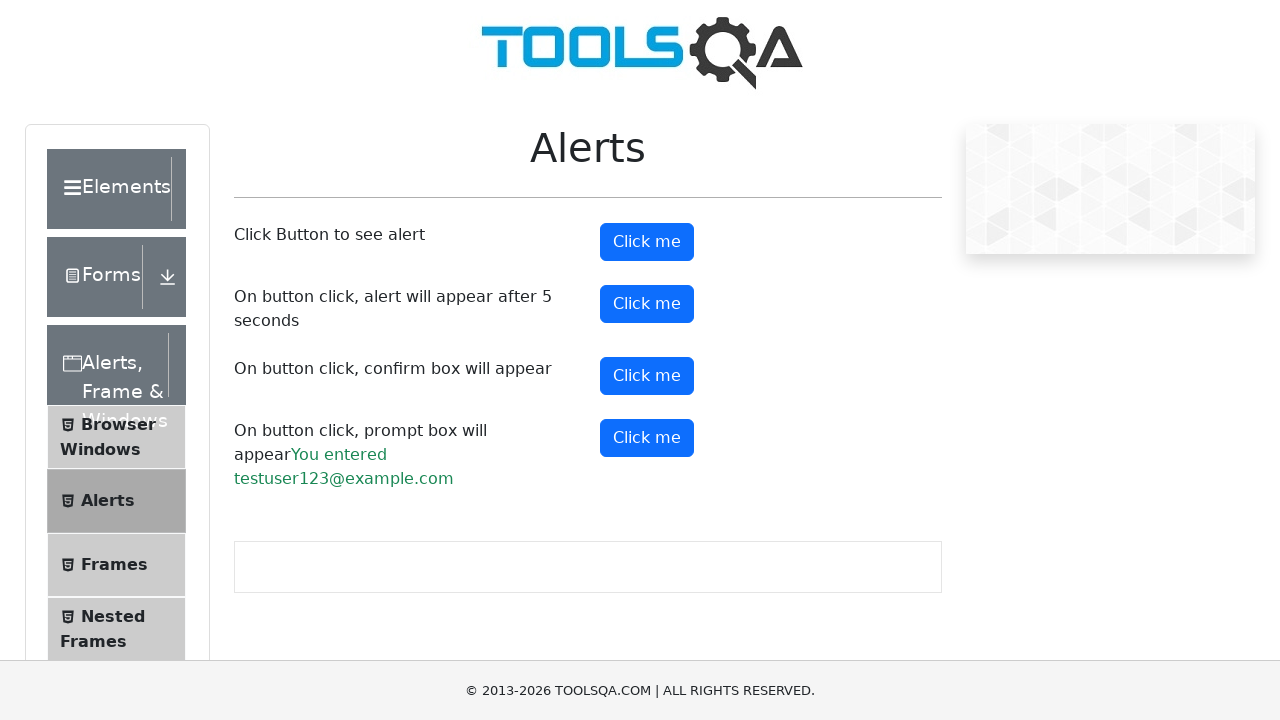